Tests drag and drop functionality by dragging a draggable element onto a droppable target area on the jQuery UI demo page.

Starting URL: https://jqueryui.com/resources/demos/droppable/default.html

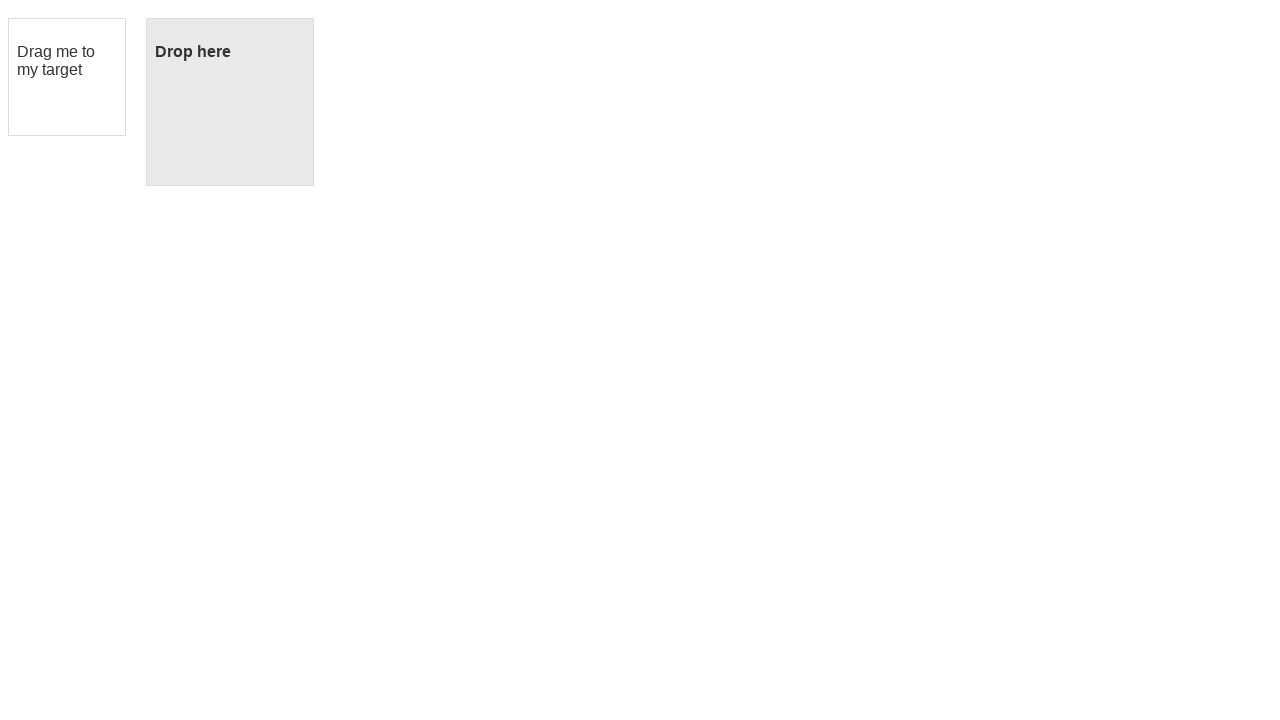

Waited for draggable element to be visible
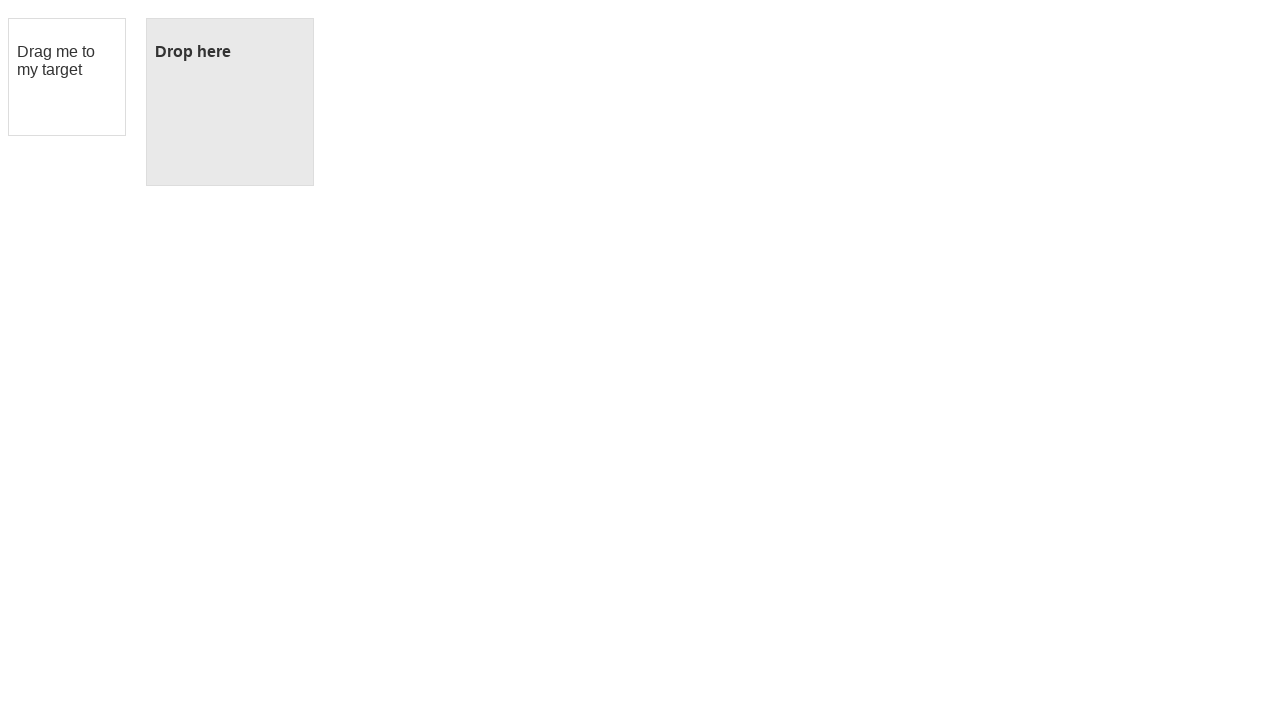

Waited for droppable element to be visible
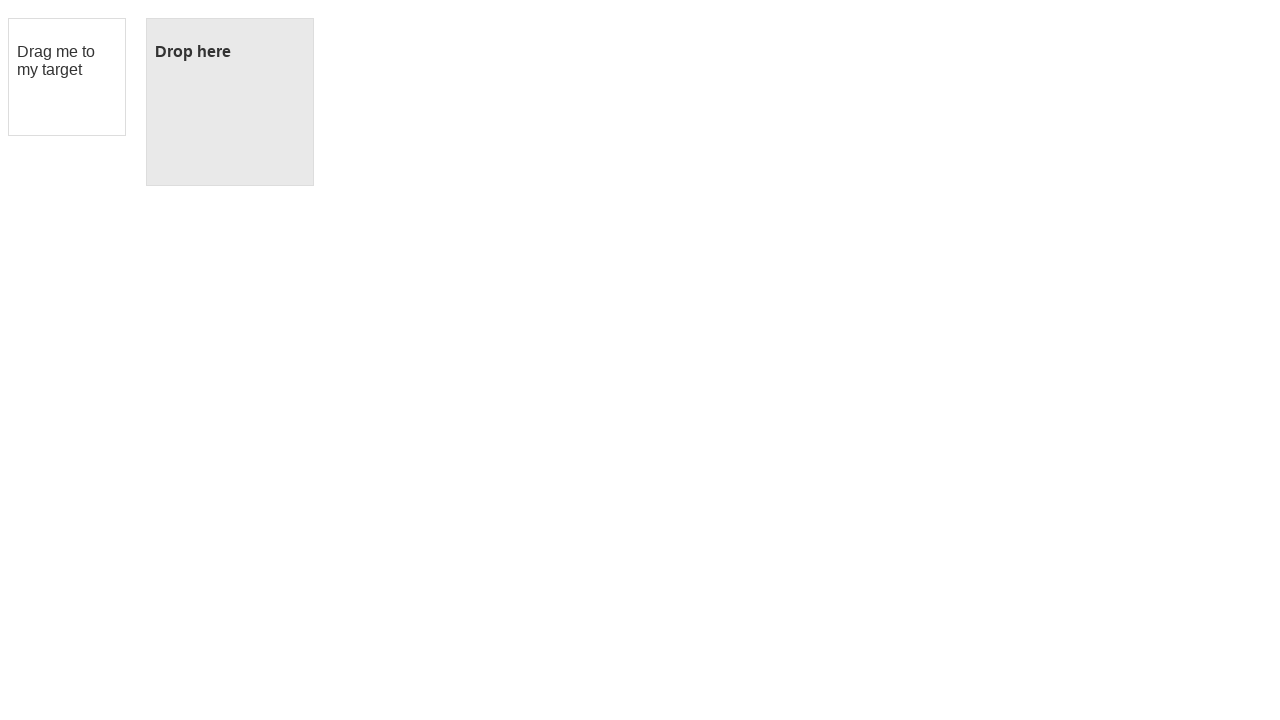

Located draggable element
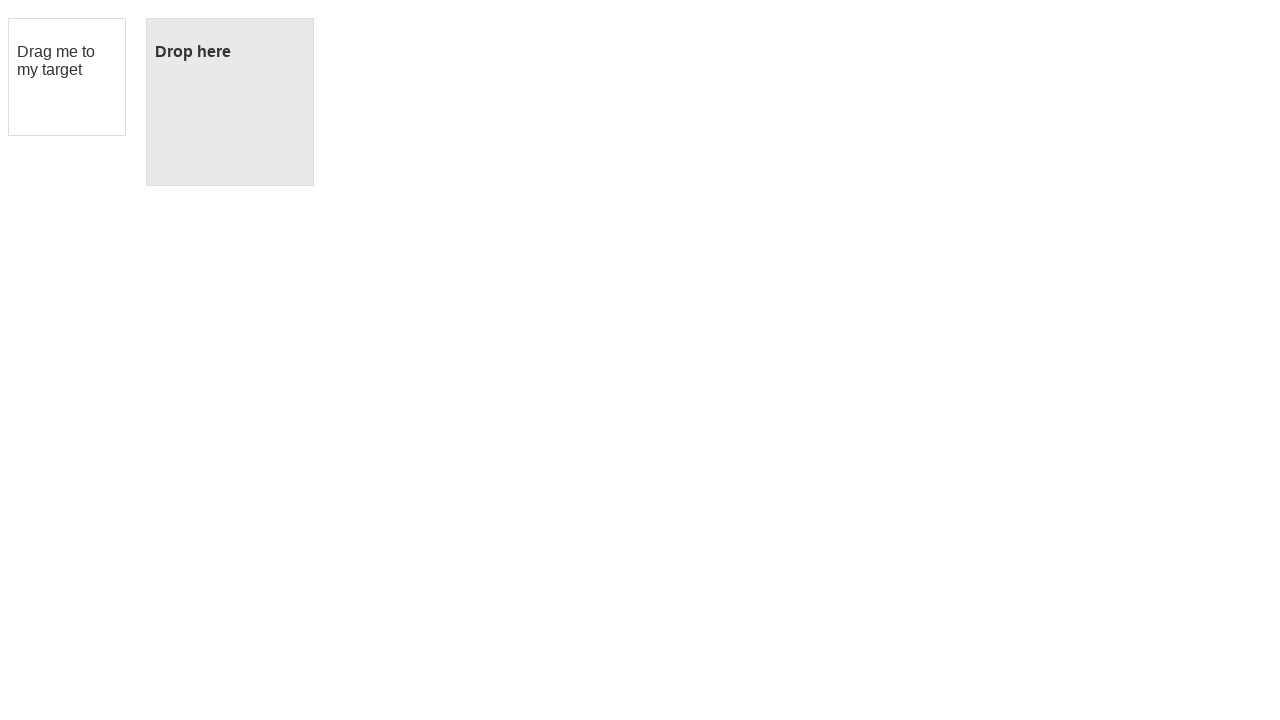

Located droppable element
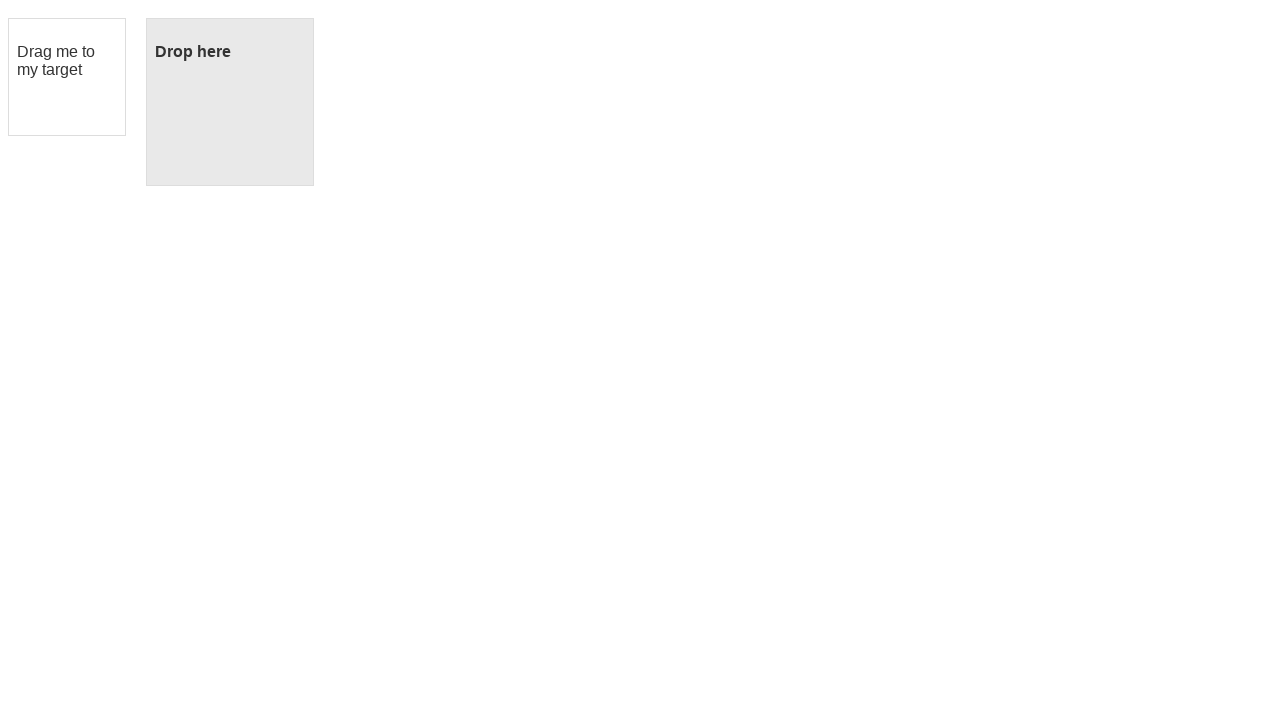

Dragged draggable element onto droppable target area at (230, 102)
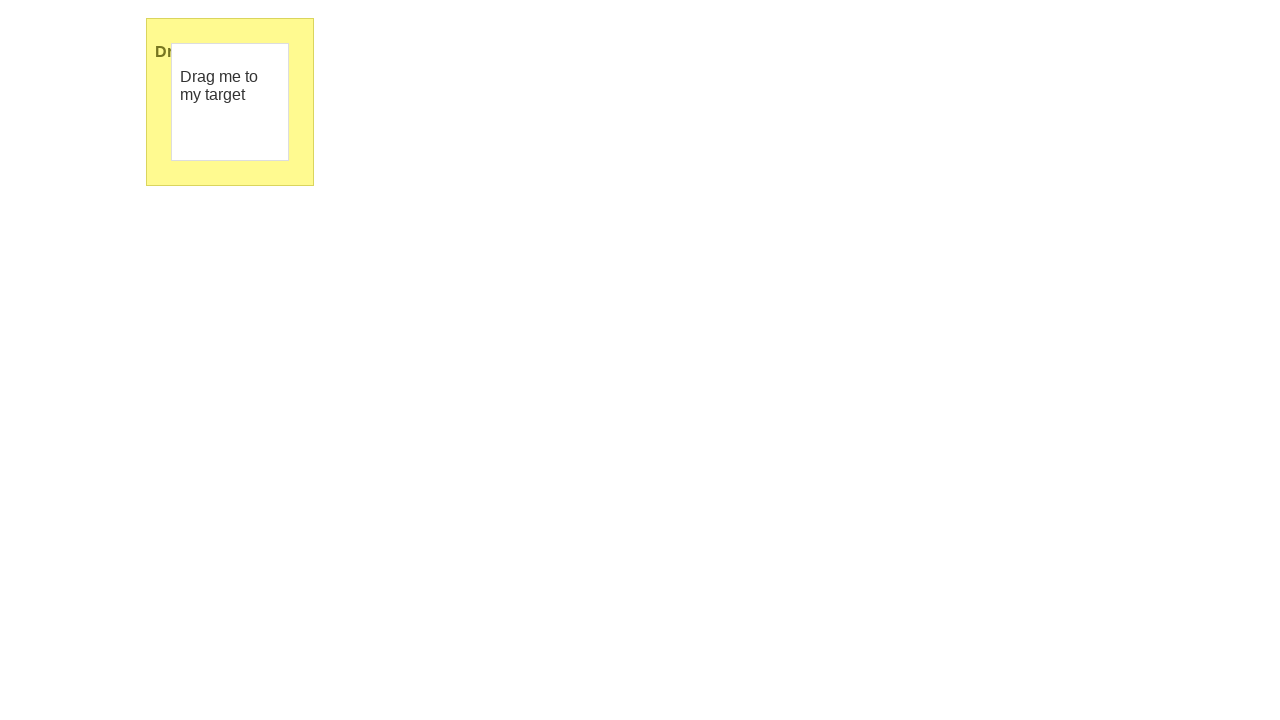

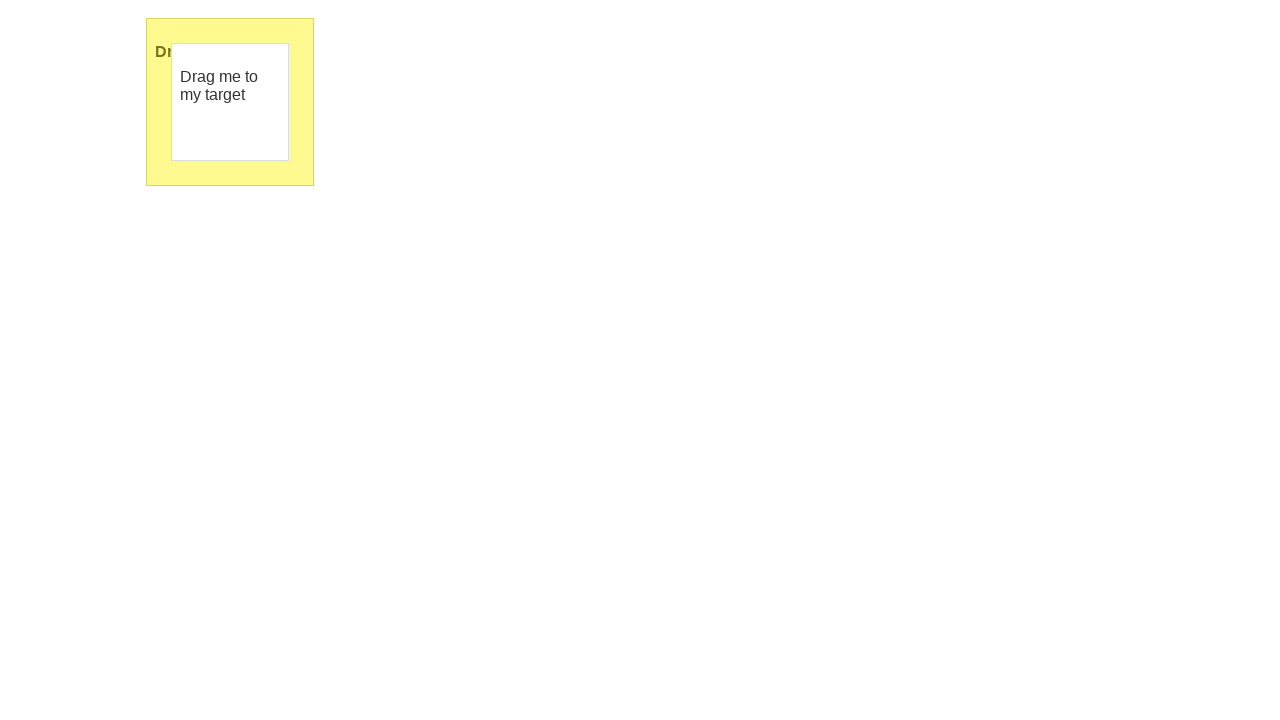